Launches the Royal Enfield India website and verifies the page loads successfully by waiting for the page to be ready.

Starting URL: https://www.royalenfield.com/in/en/

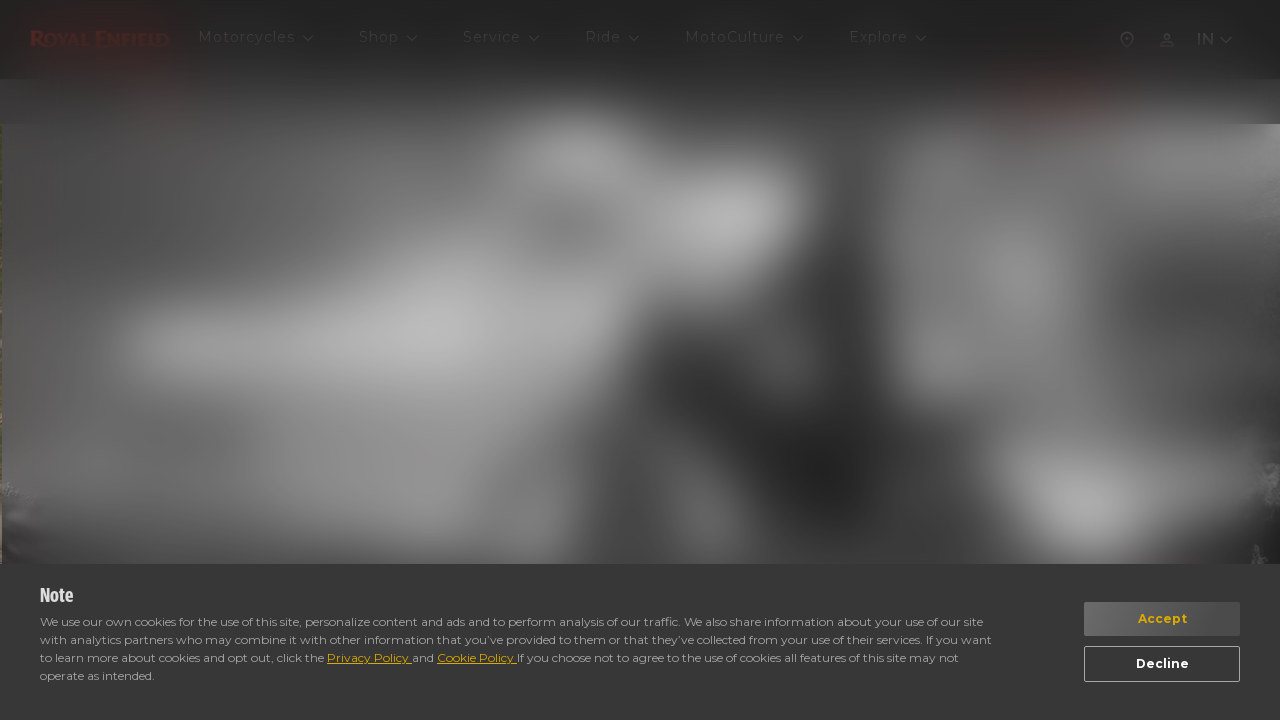

Waited for page DOM to be fully loaded
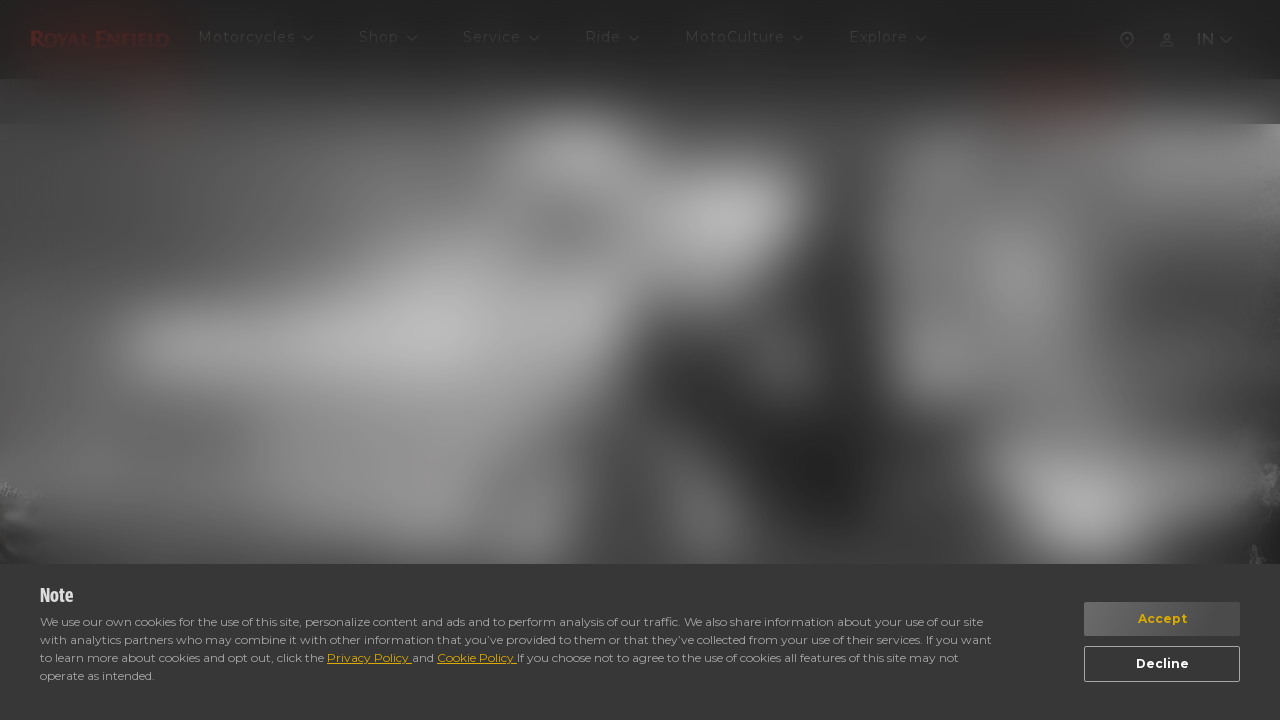

Verified body element is present on Royal Enfield India website
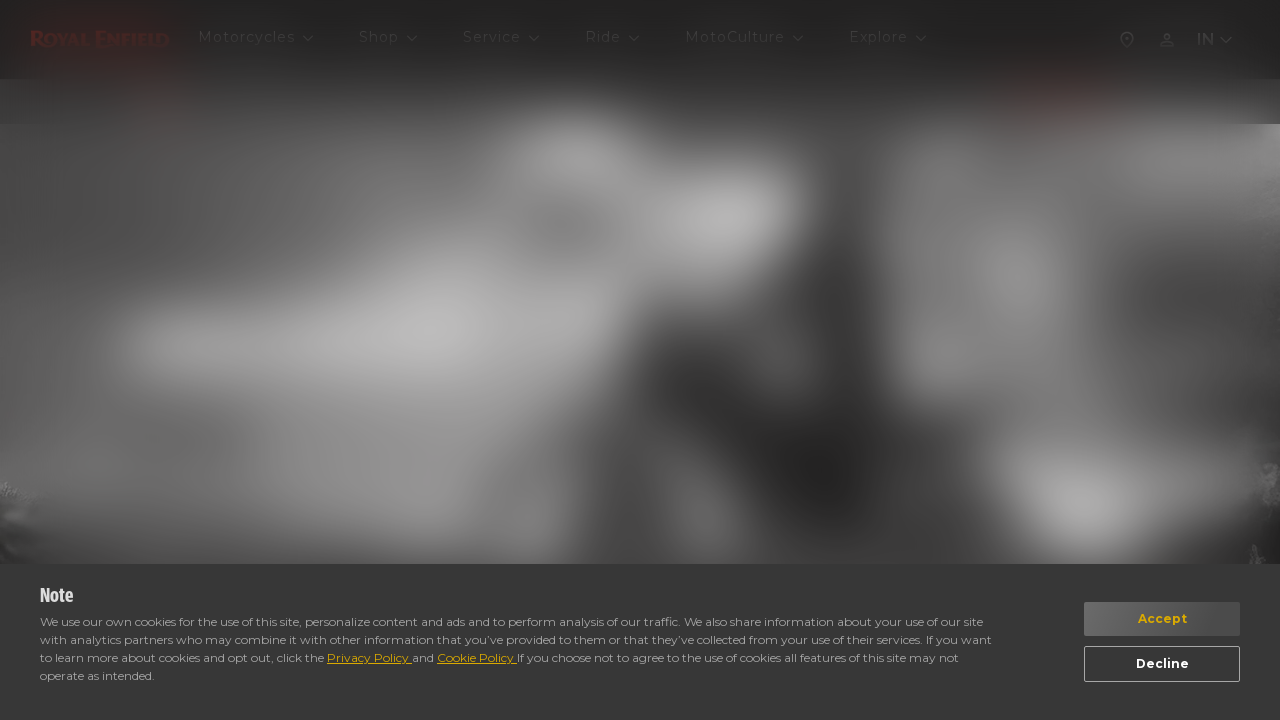

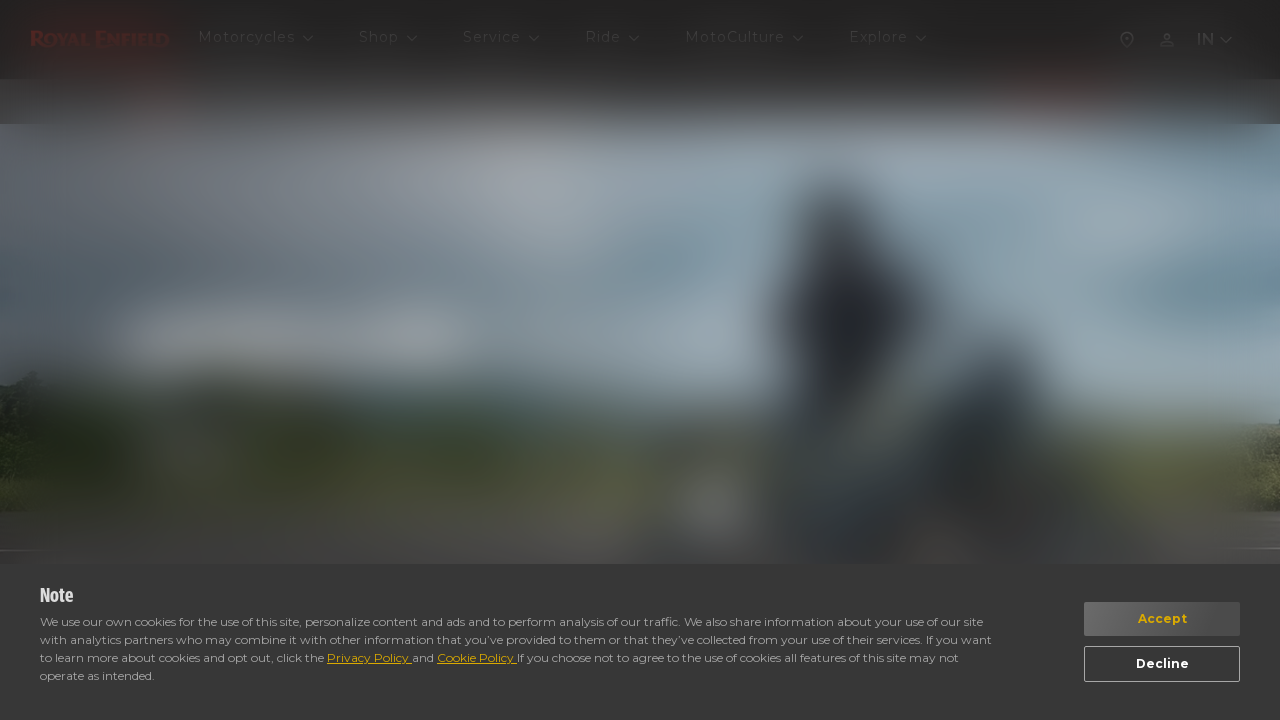